Tests dynamic element visibility by waiting for a button that appears after a delay and clicking it on the demoqa.com demo page

Starting URL: https://demoqa.com/dynamic-properties

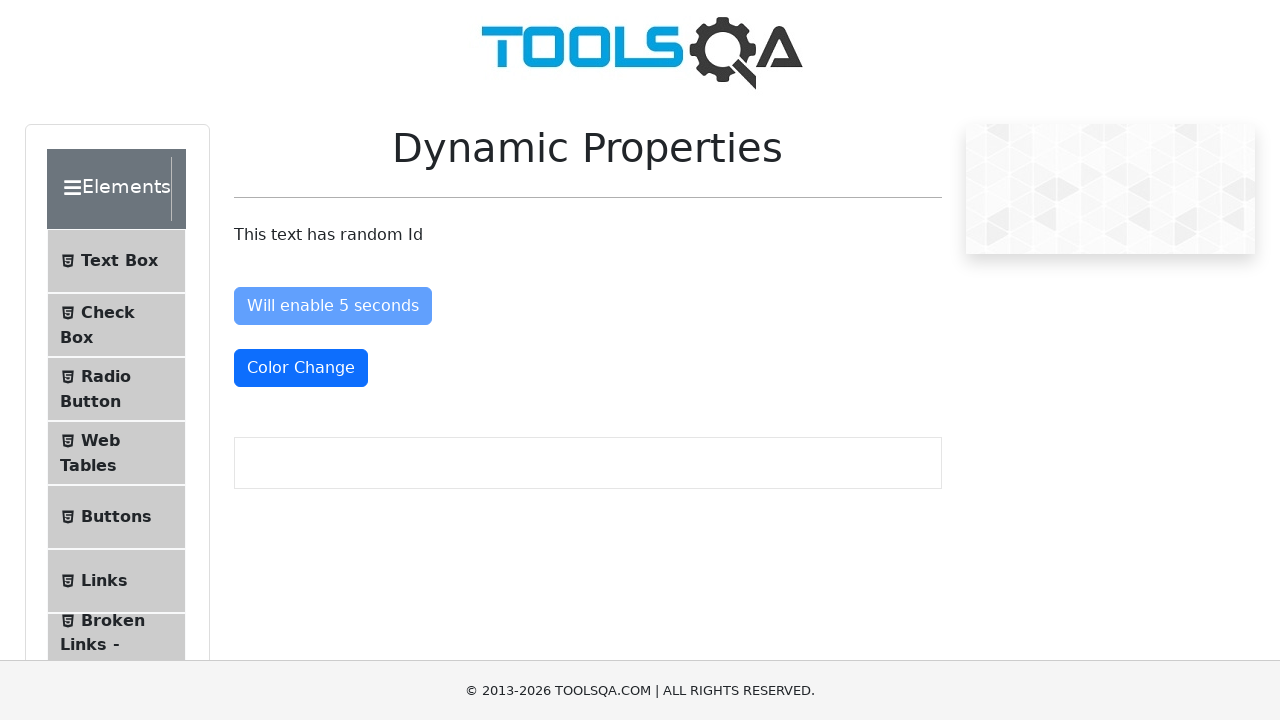

Waited for the 'Visible After 5 Seconds' button to appear (timeout: 10000ms)
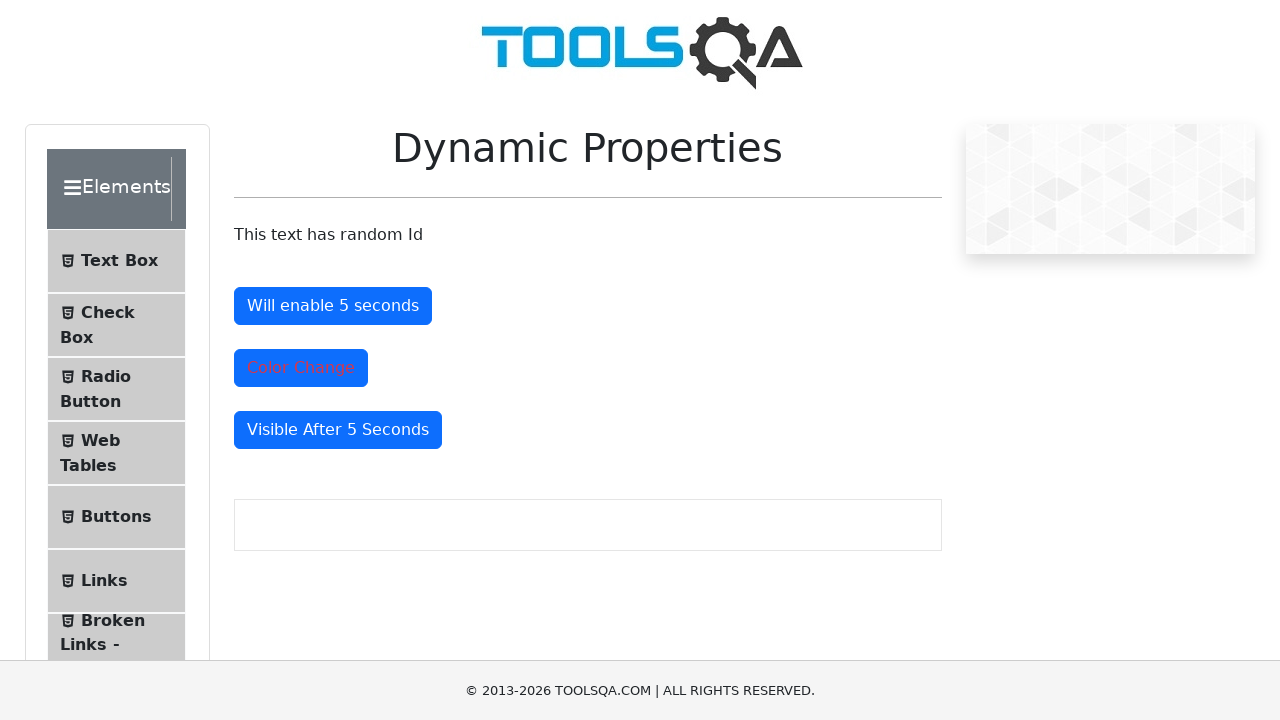

Clicked the dynamically visible button at (338, 430) on #visibleAfter
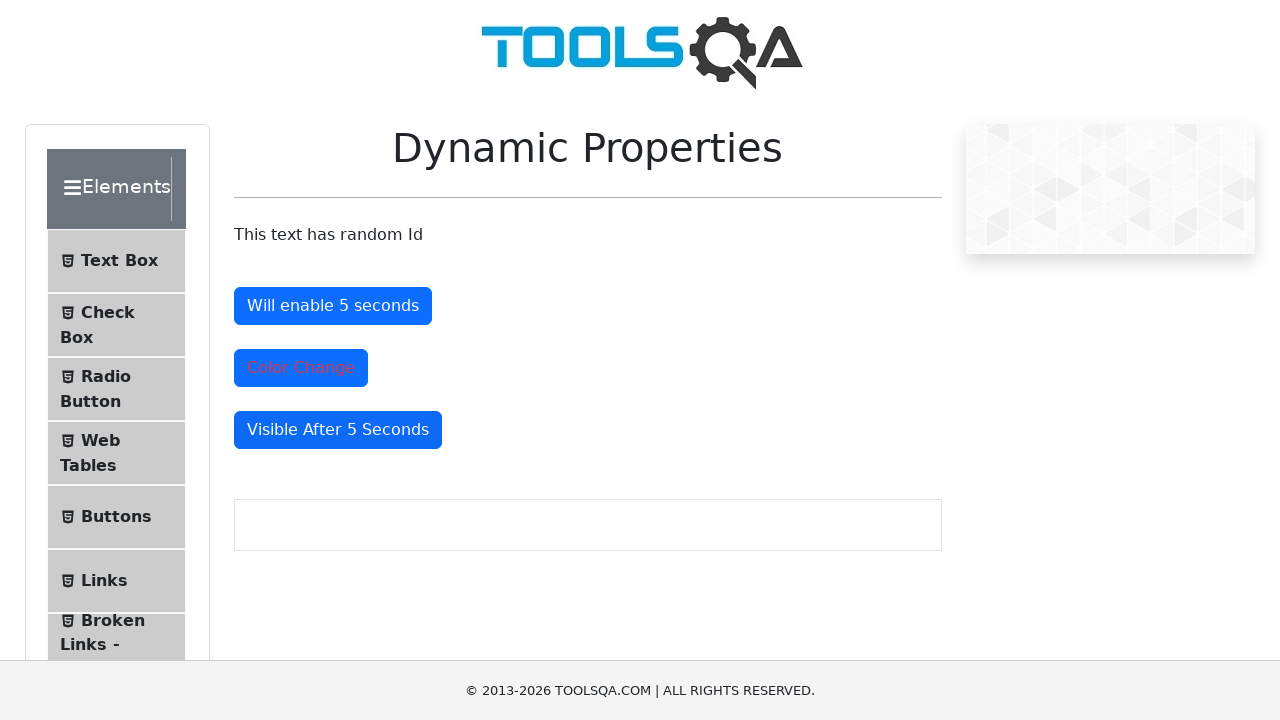

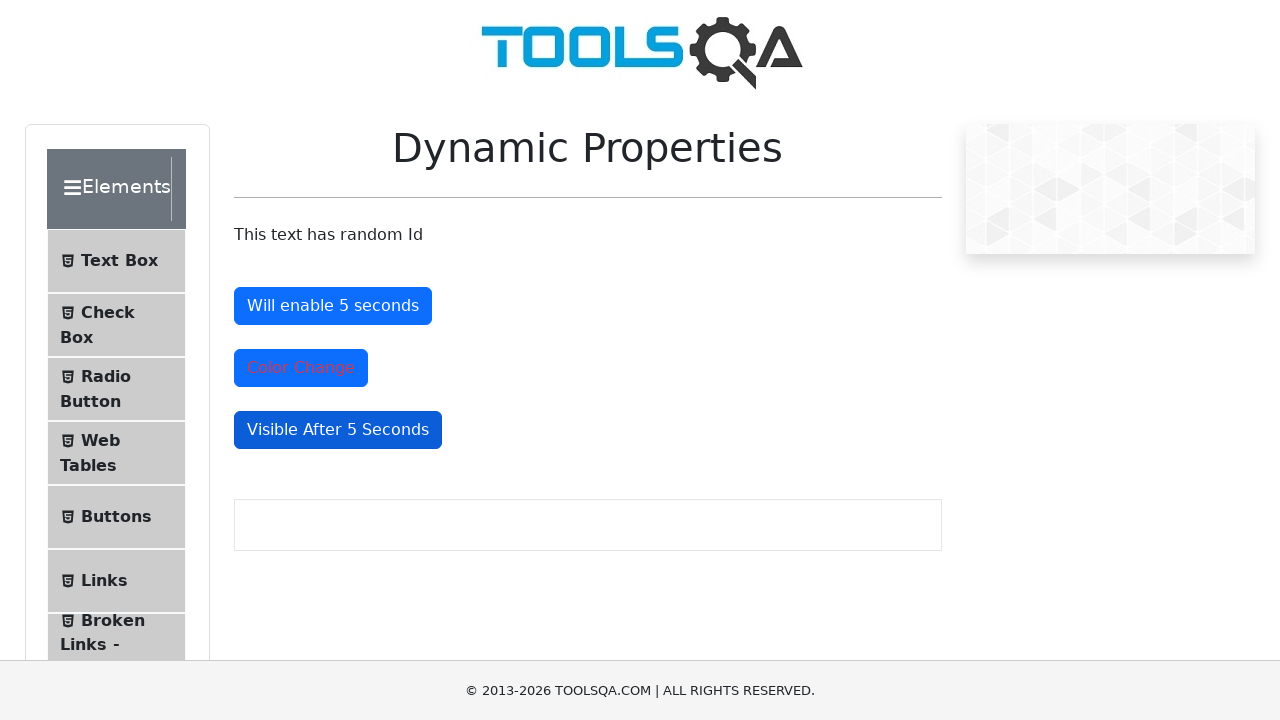